Navigates to a personal website with network idle wait and verifies the h1 heading element exists.

Starting URL: https://denizturkmen.com.tr

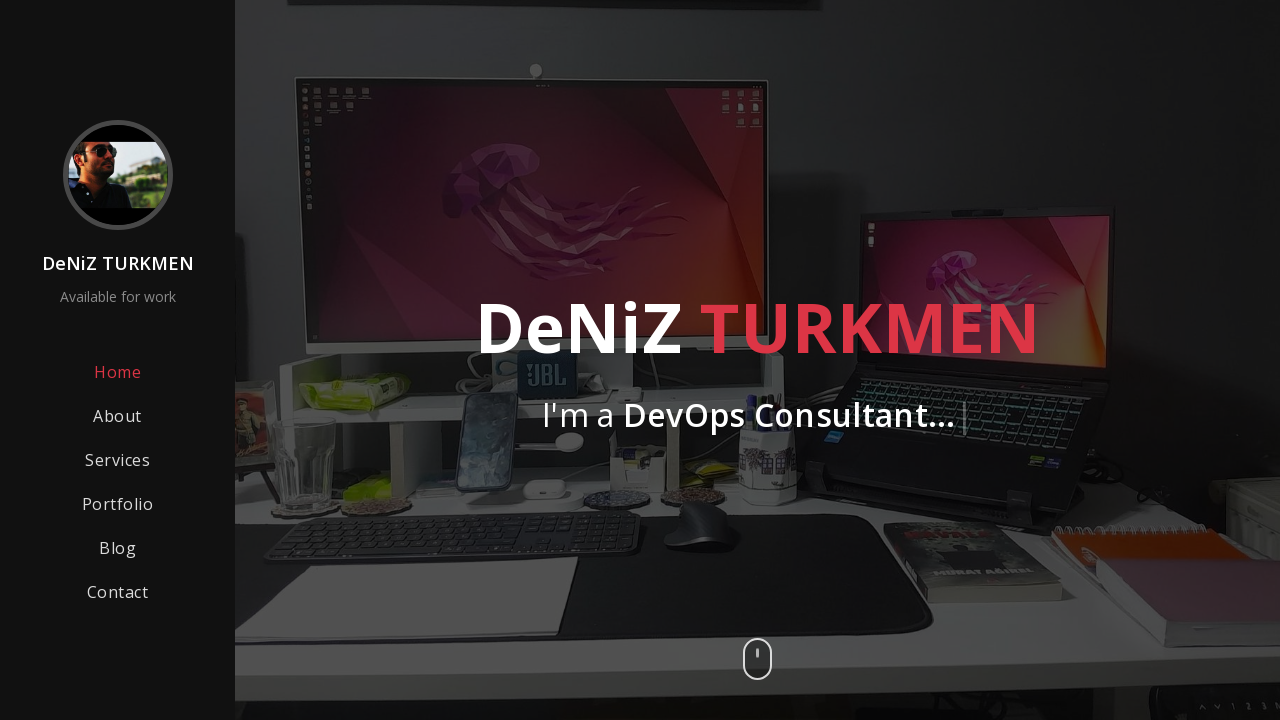

Waited for network to reach idle state
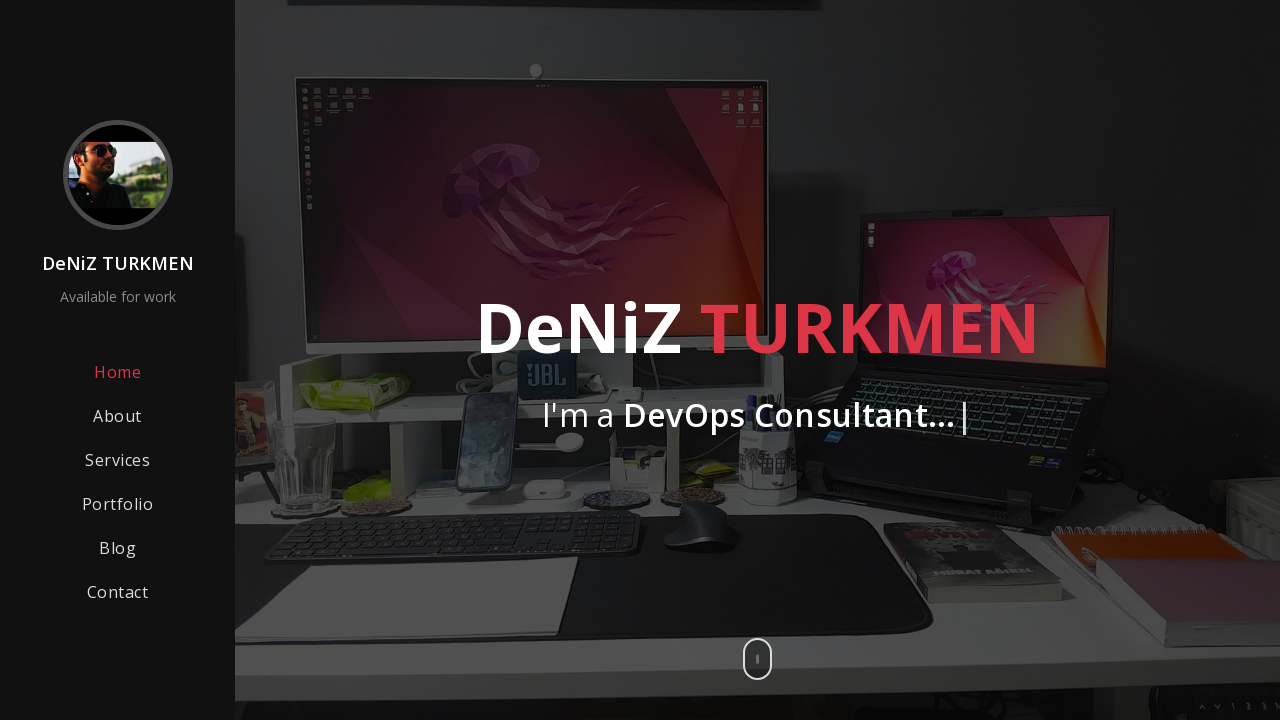

Waited for h1 element to appear (60 second timeout)
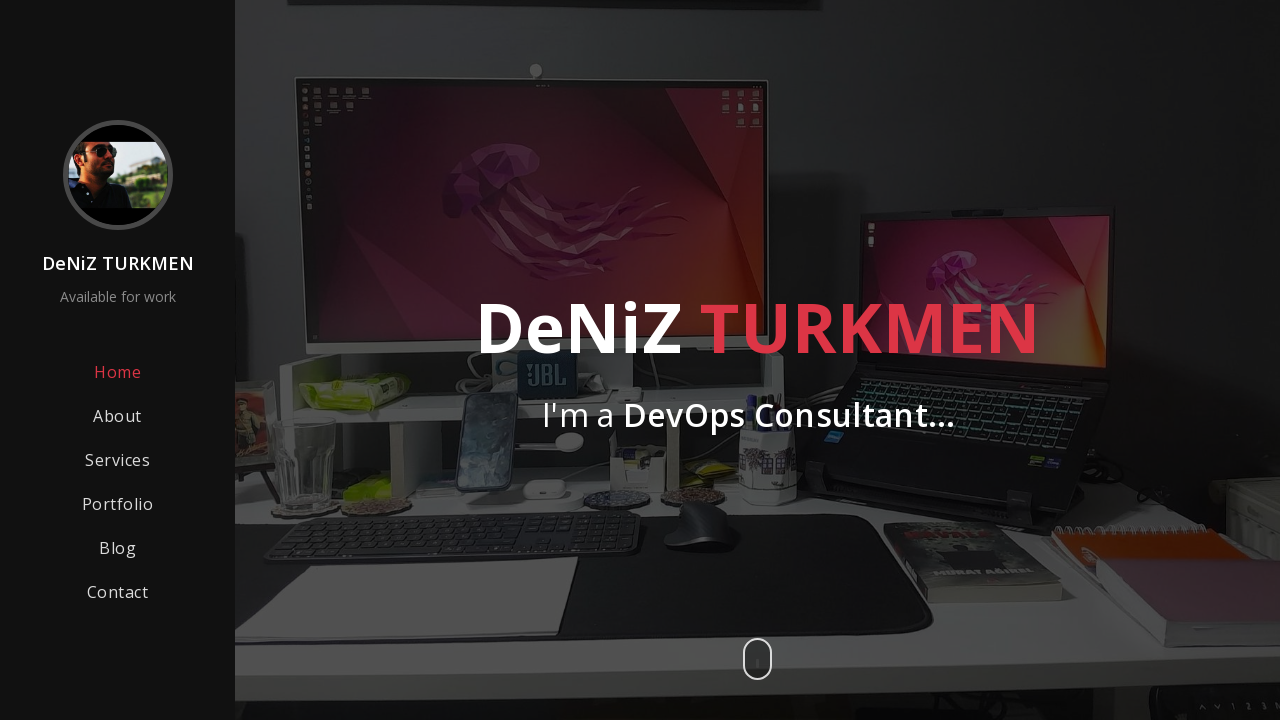

Extracted h1 element text content
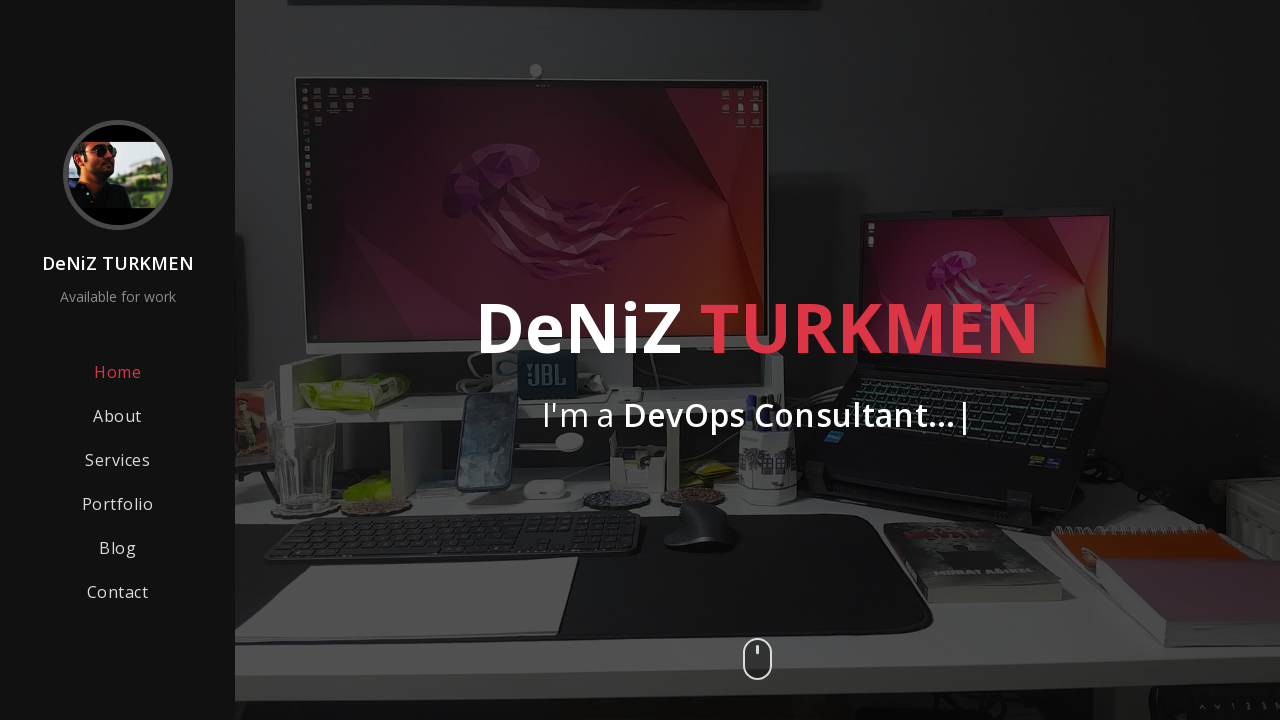

Verified h1 text is defined (assertion passed)
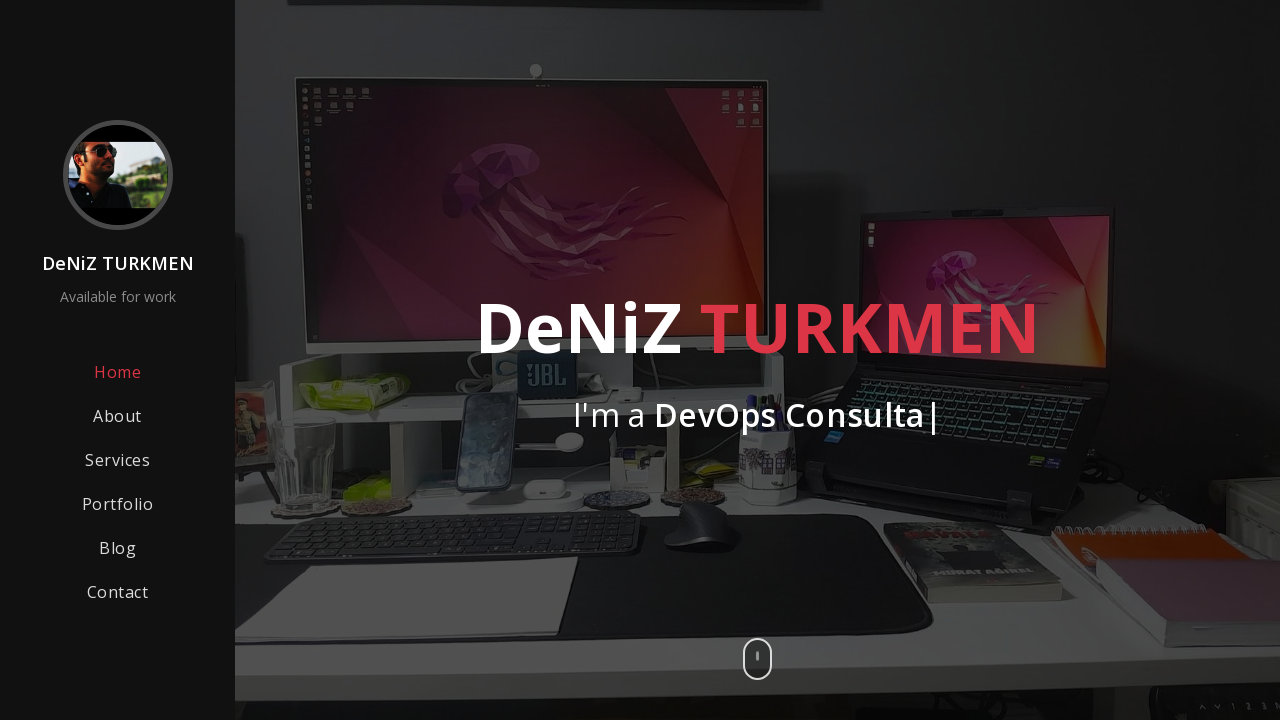

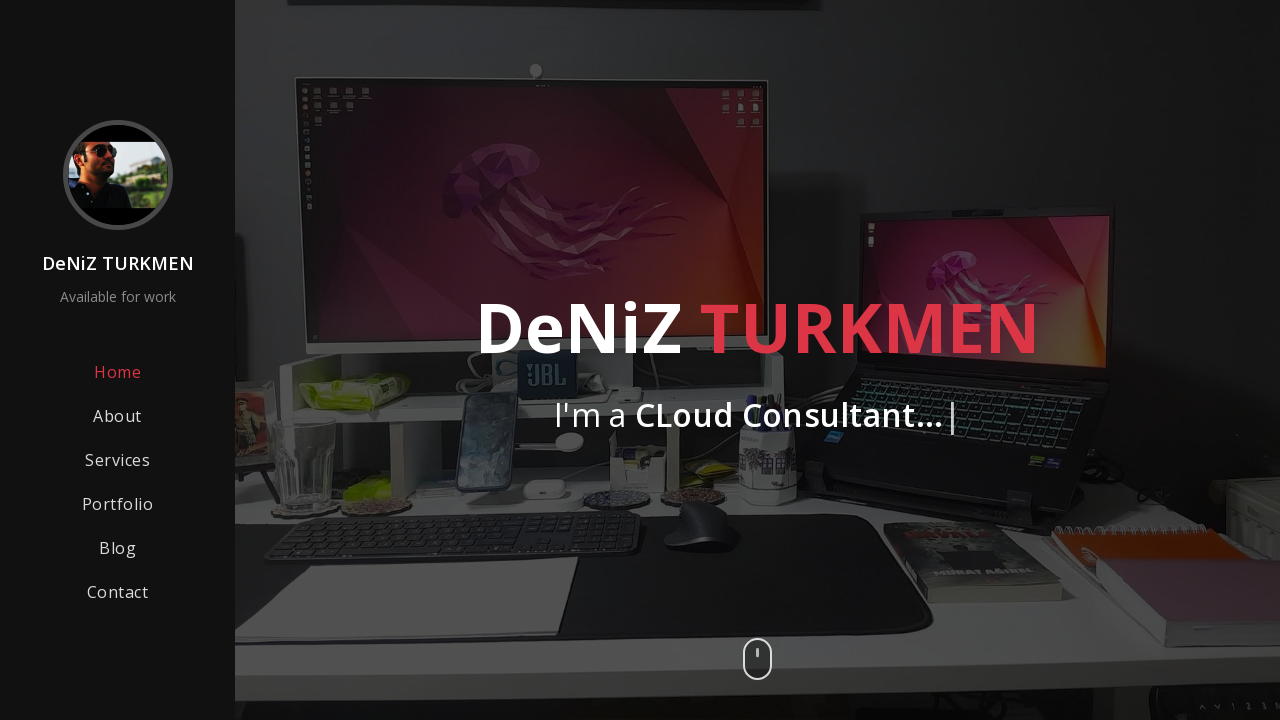